Tests filtering to display only active (incomplete) todo items

Starting URL: https://demo.playwright.dev/todomvc

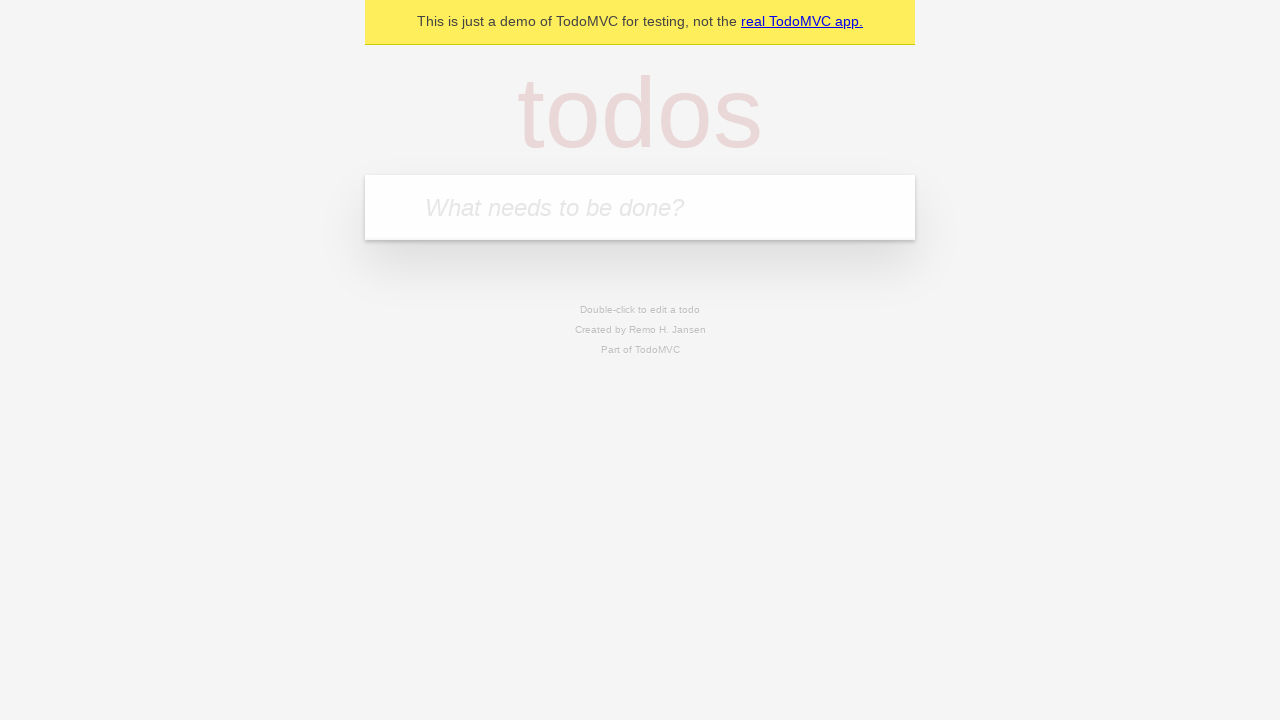

Filled todo input with 'buy some cheese' on internal:attr=[placeholder="What needs to be done?"i]
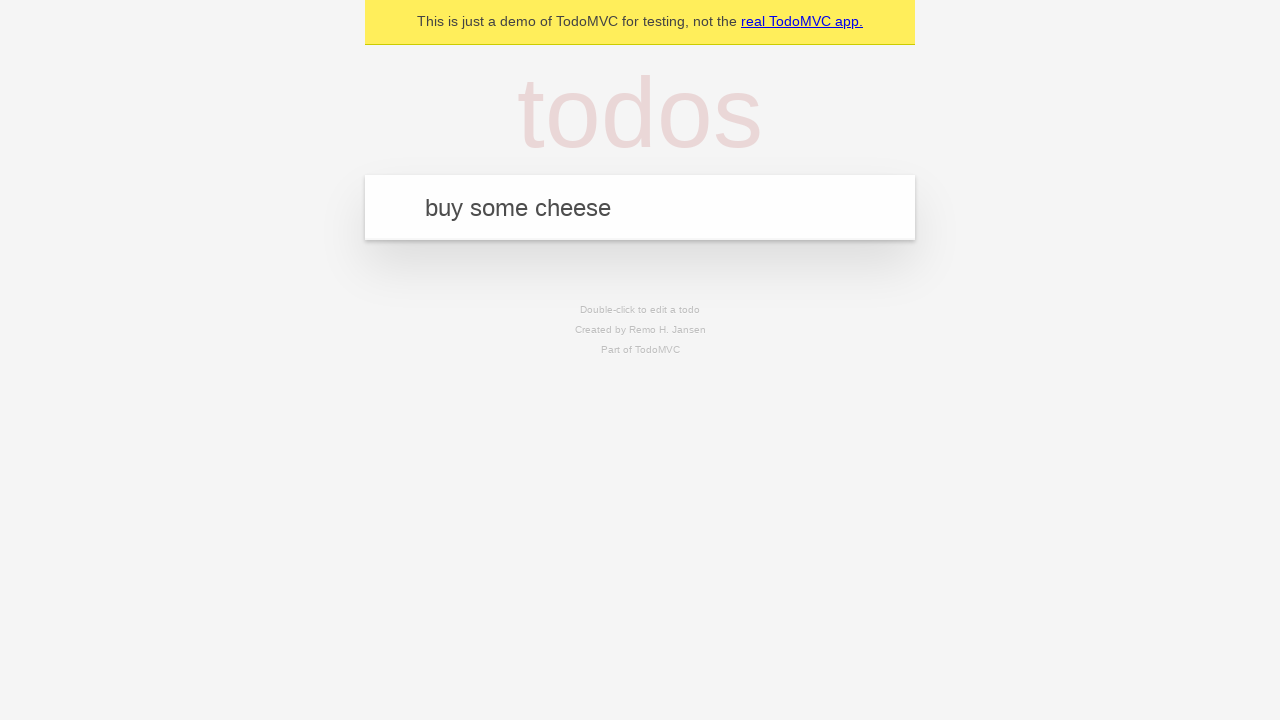

Pressed Enter to create first todo on internal:attr=[placeholder="What needs to be done?"i]
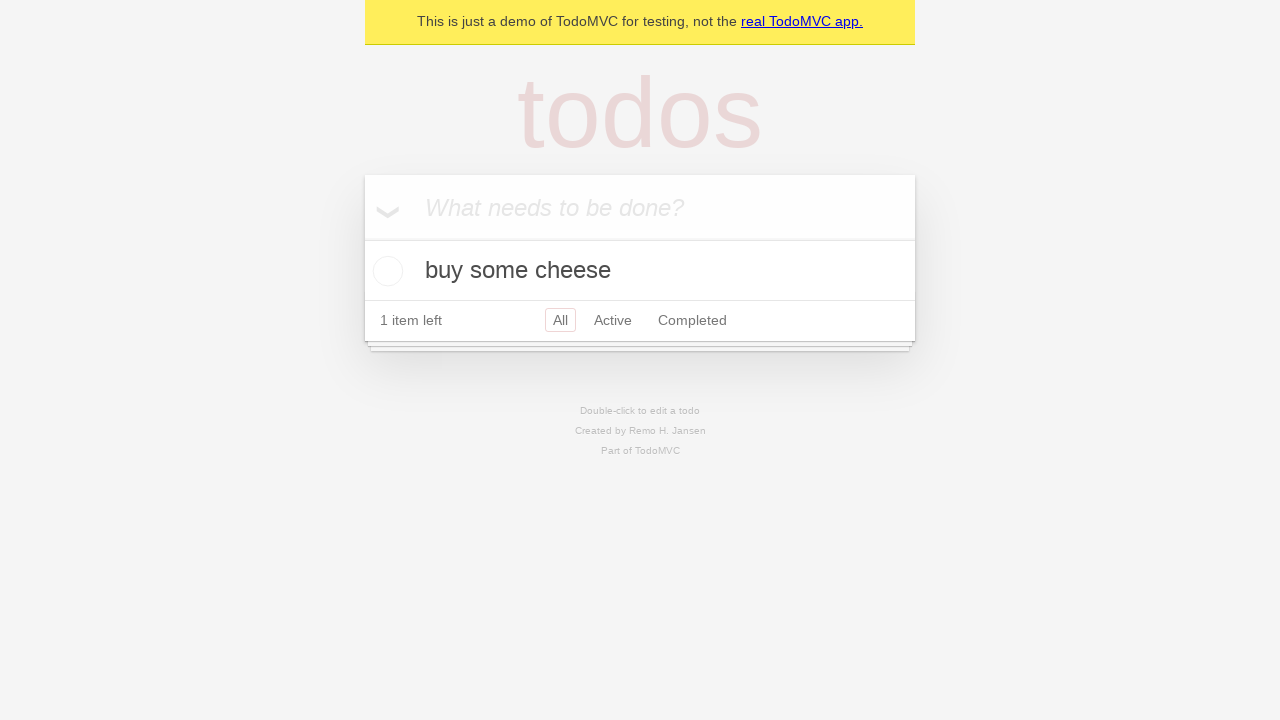

Filled todo input with 'feed the cat' on internal:attr=[placeholder="What needs to be done?"i]
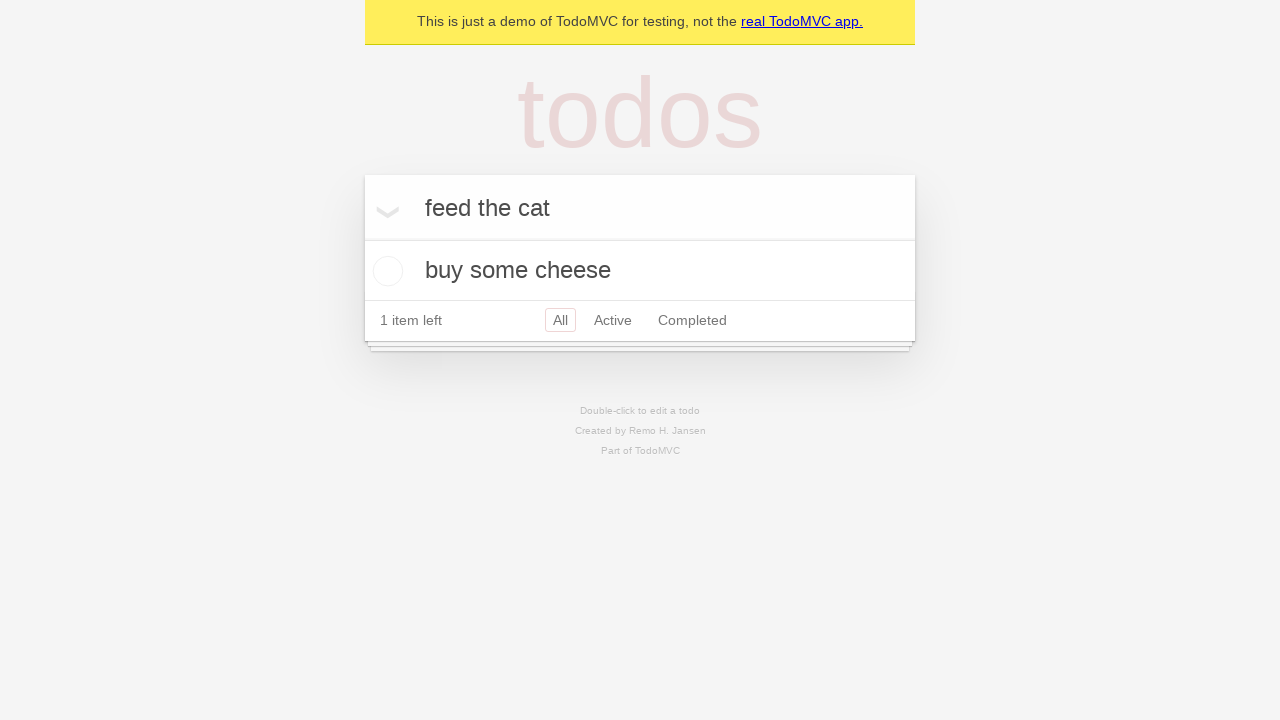

Pressed Enter to create second todo on internal:attr=[placeholder="What needs to be done?"i]
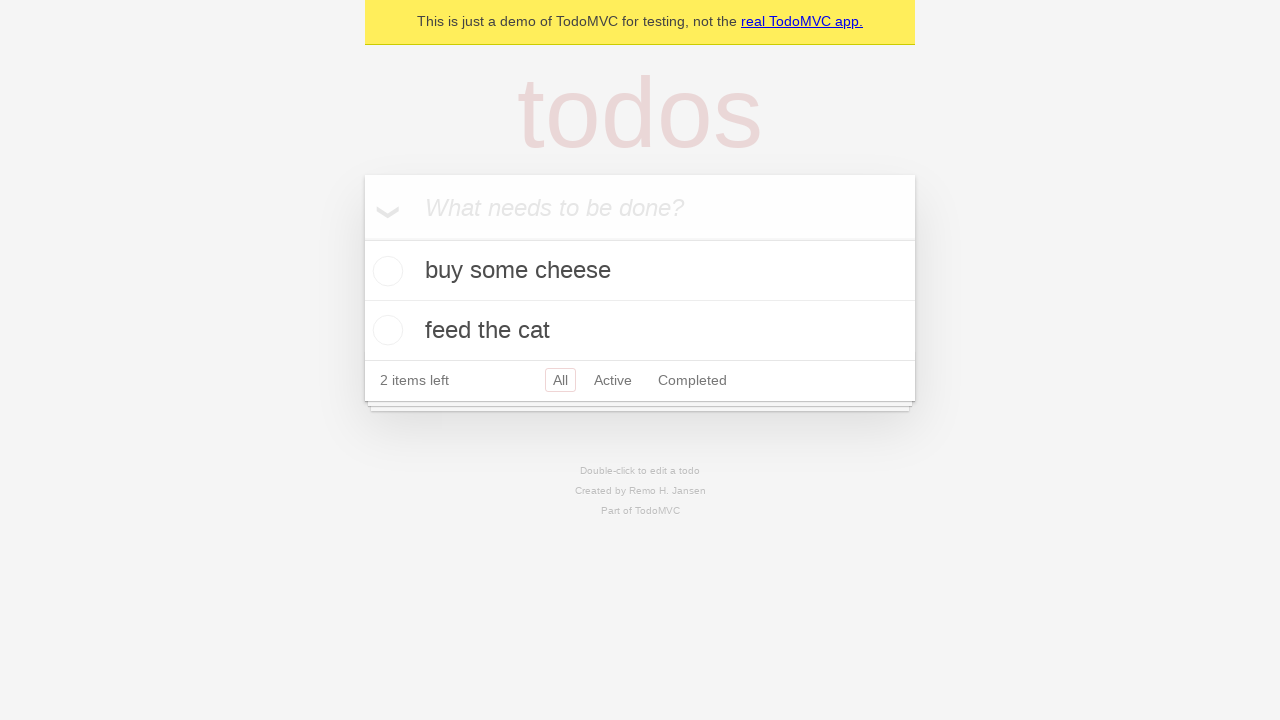

Filled todo input with 'book a doctors appointment' on internal:attr=[placeholder="What needs to be done?"i]
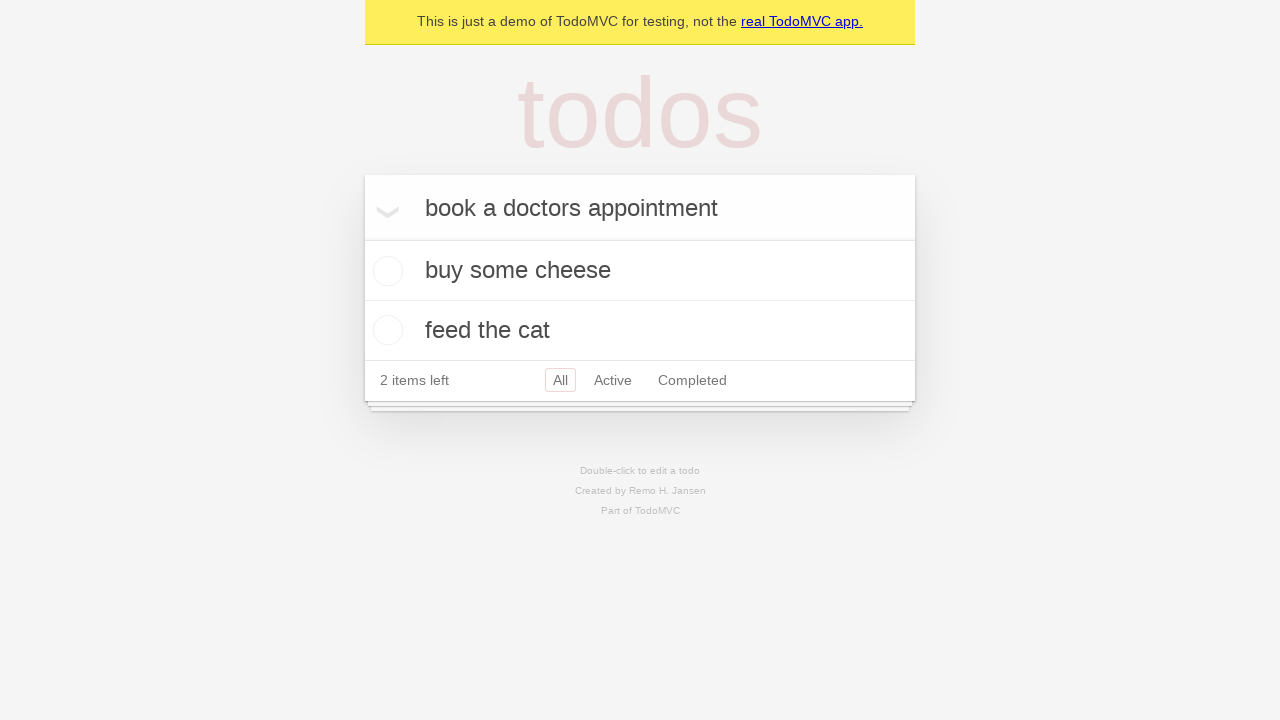

Pressed Enter to create third todo on internal:attr=[placeholder="What needs to be done?"i]
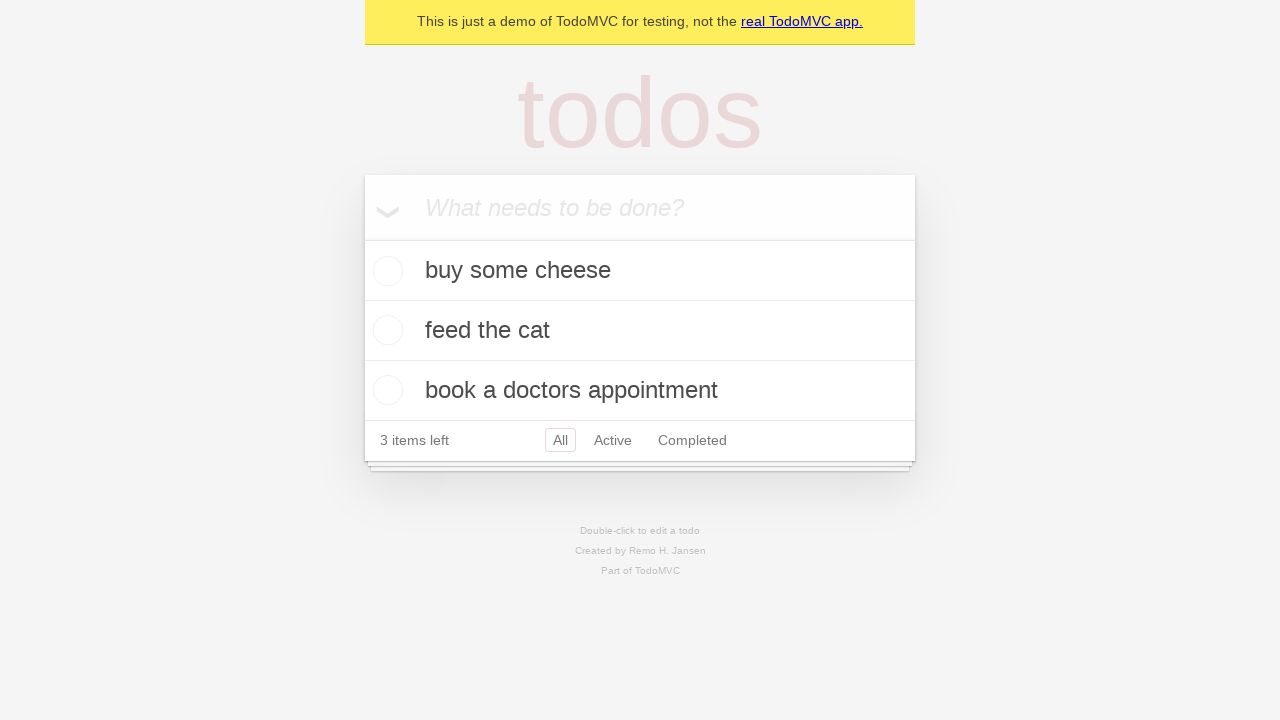

Checked the second todo item to mark it complete at (385, 330) on internal:testid=[data-testid="todo-item"s] >> nth=1 >> internal:role=checkbox
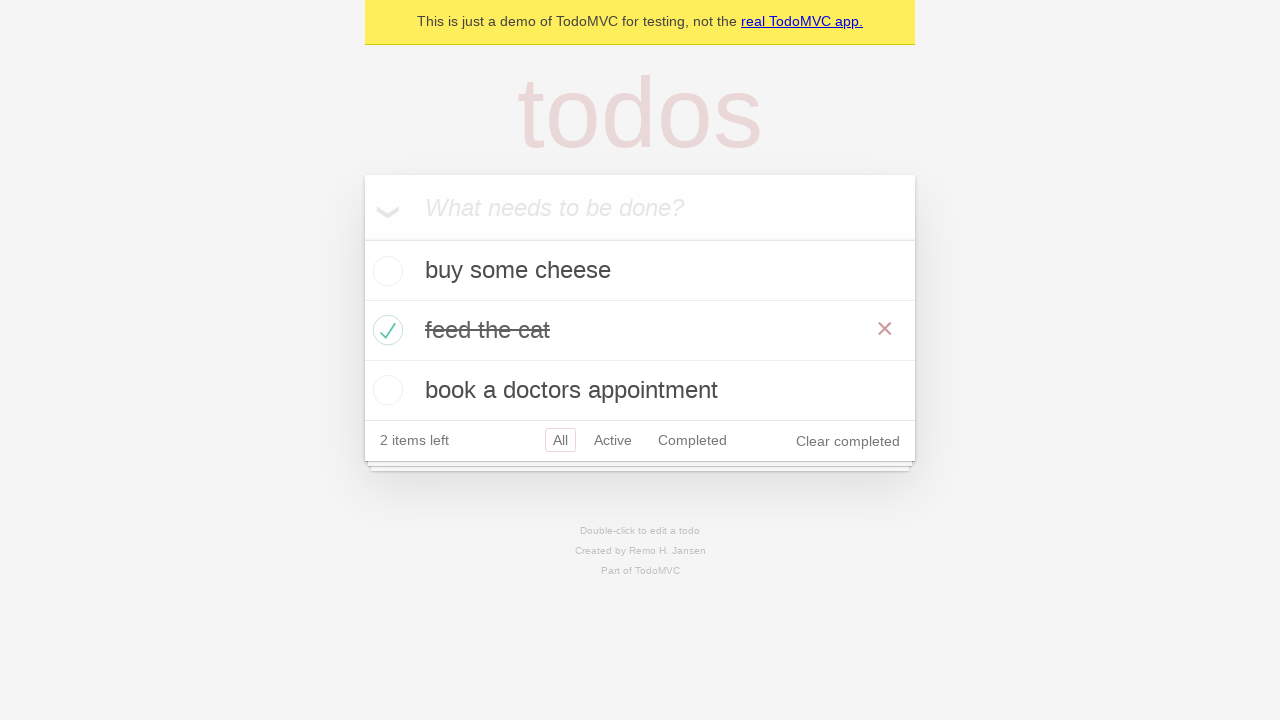

Clicked the Active filter to display only incomplete items at (613, 440) on internal:role=link[name="Active"i]
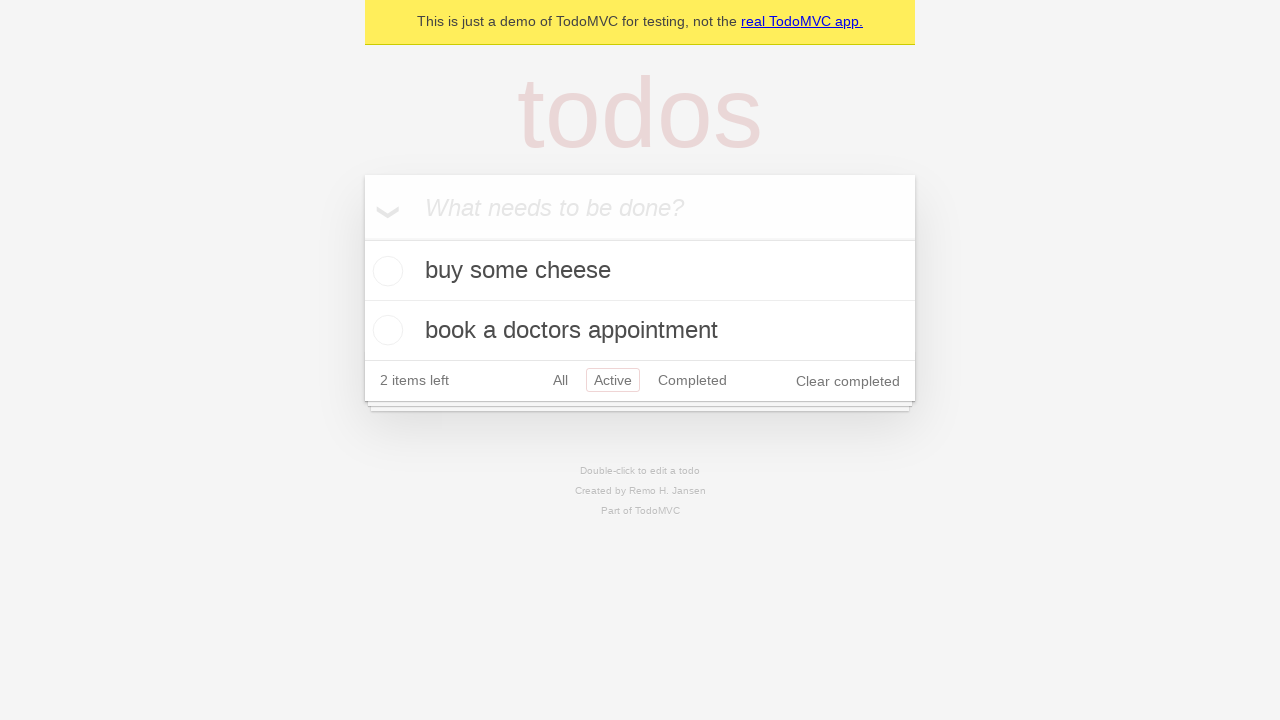

Filtered view loaded showing 2 active (incomplete) todo items
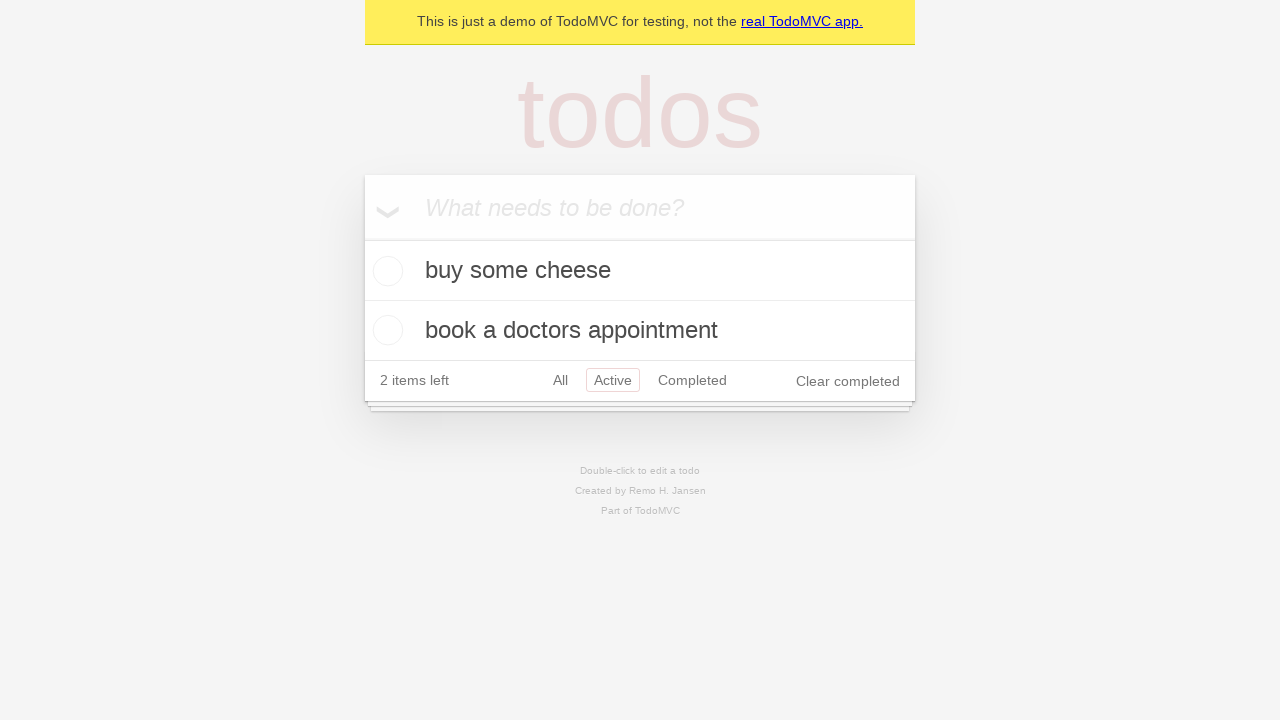

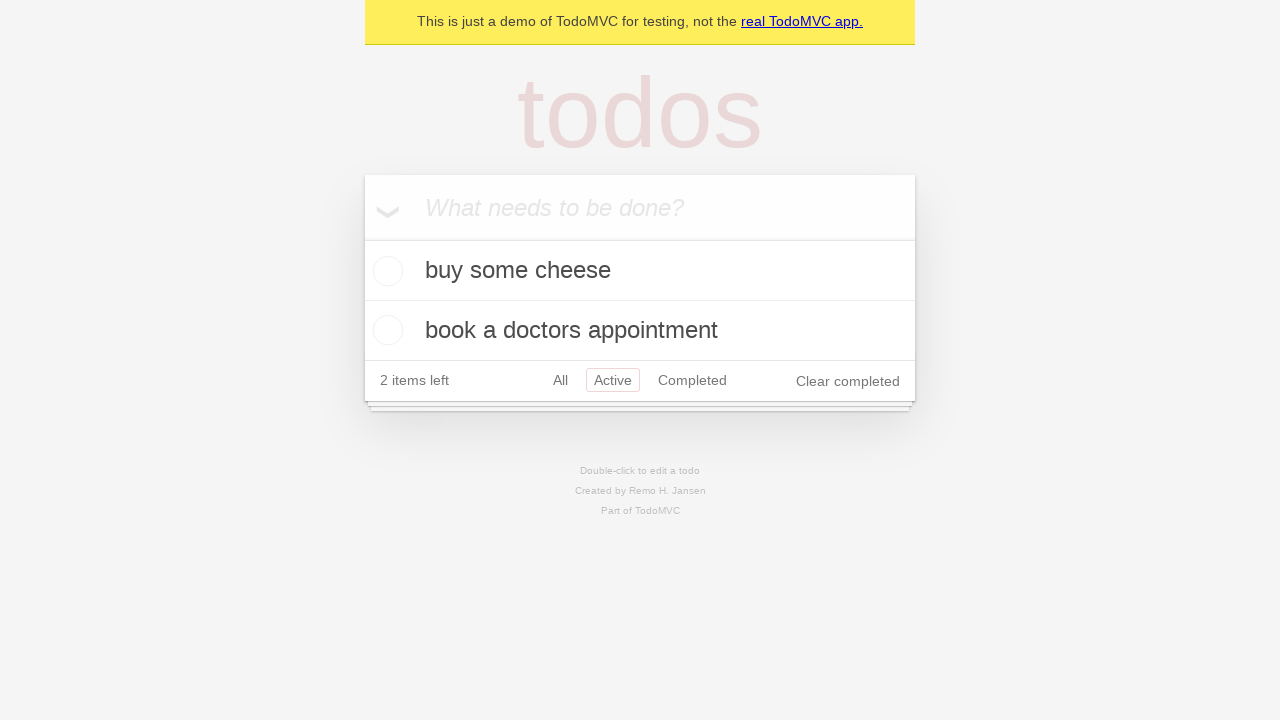